Tests a registration form by filling in first name, last name, and email fields, then submitting and verifying the success message.

Starting URL: http://suninjuly.github.io/registration1.html

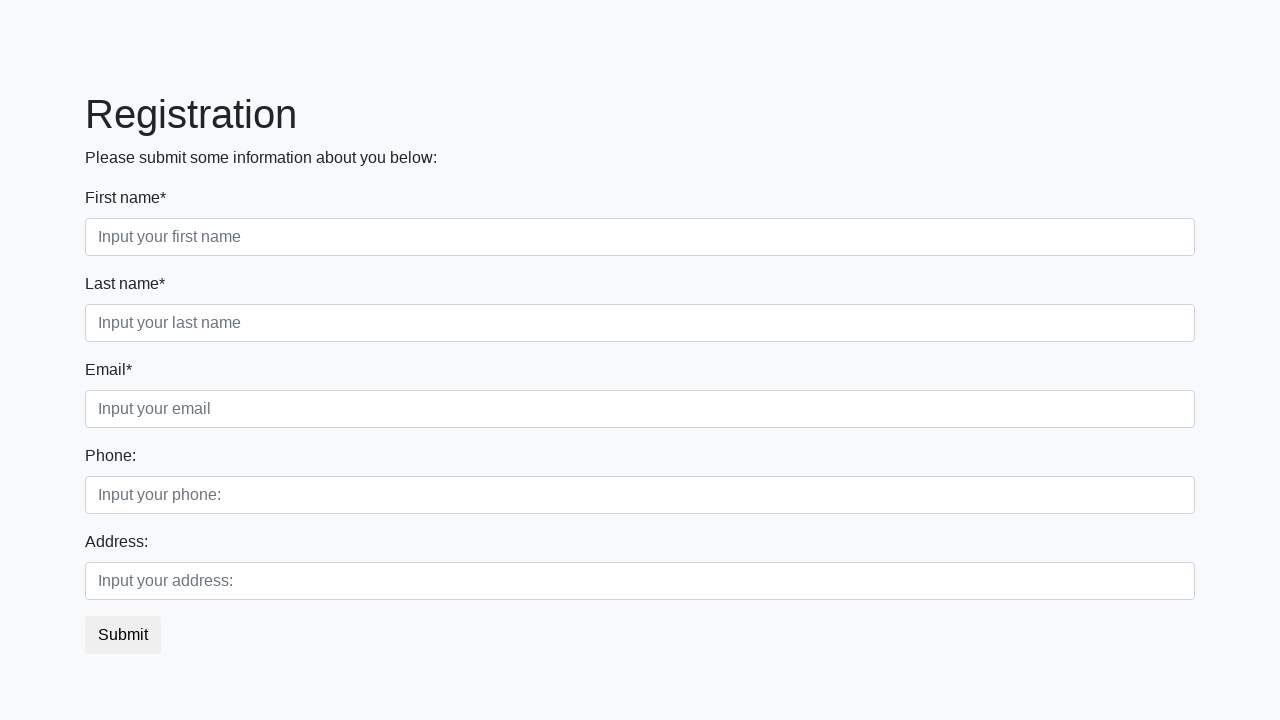

Navigated to registration form page
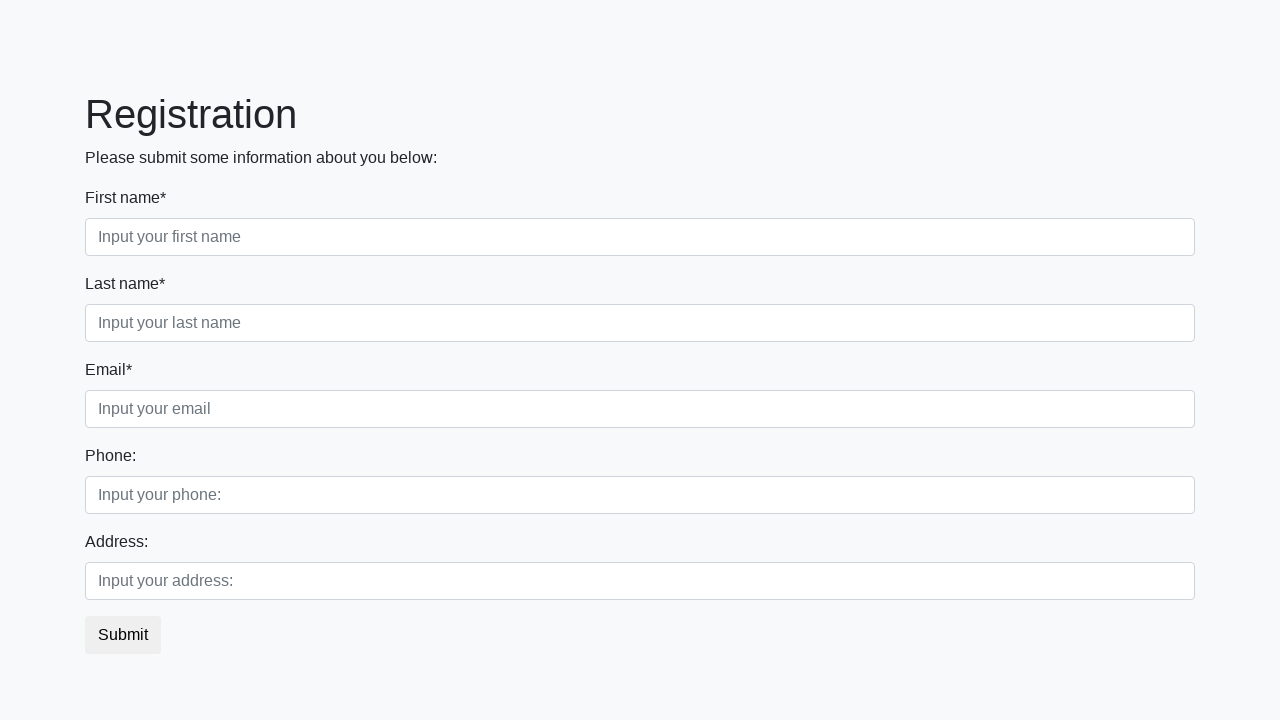

Filled first name field with 'Ivan' on .first_block > div.first_class input
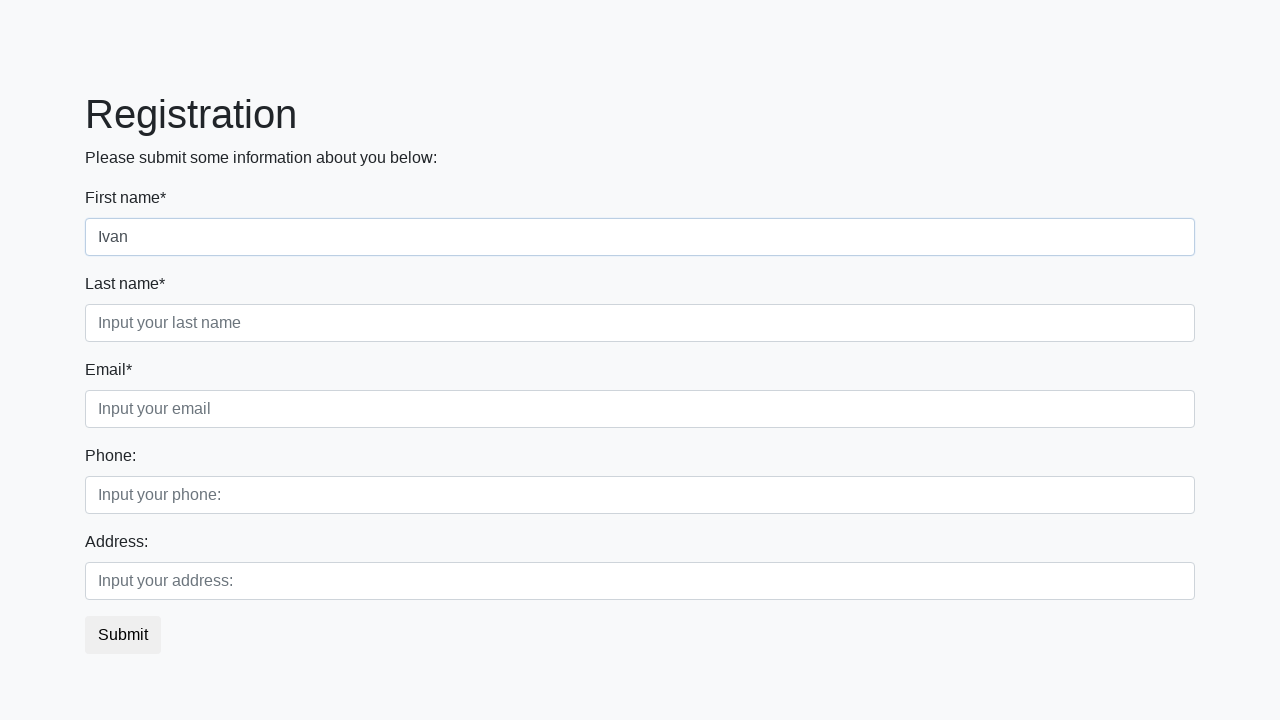

Filled last name field with 'Petrov' on .first_block > div.second_class input
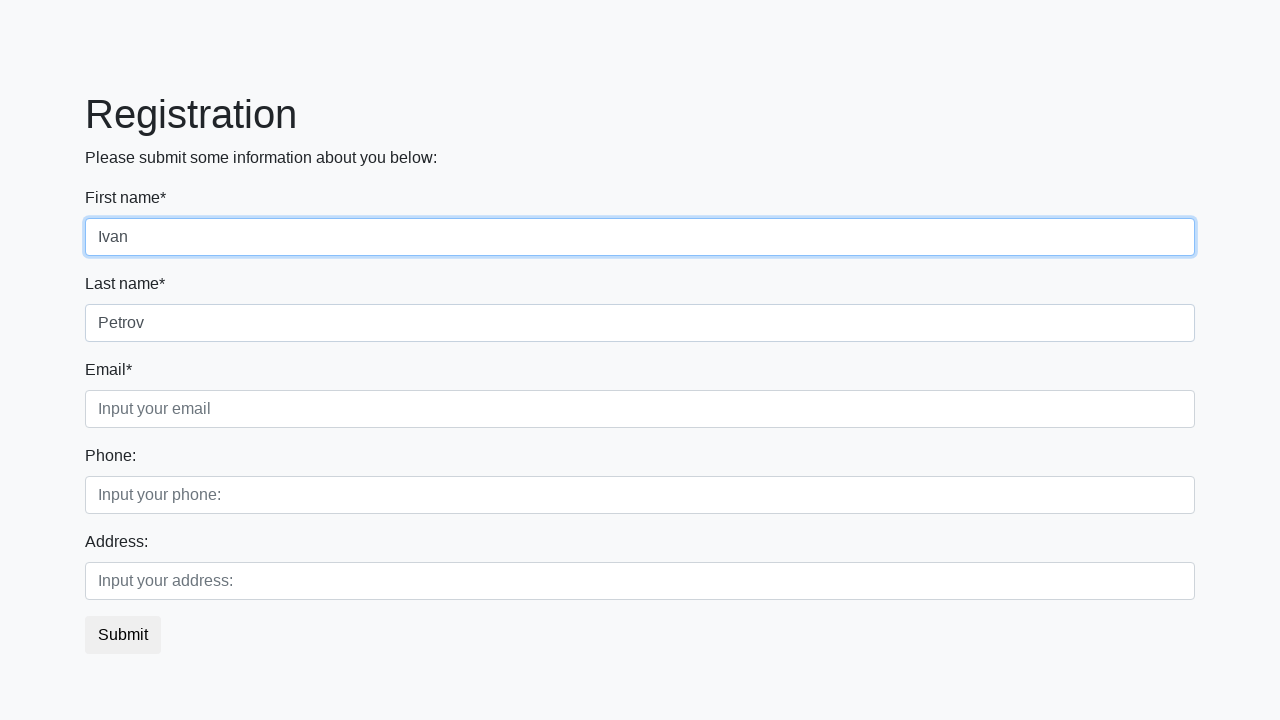

Filled email field with 'nety@mail.ru' on .first_block > div.third_class input
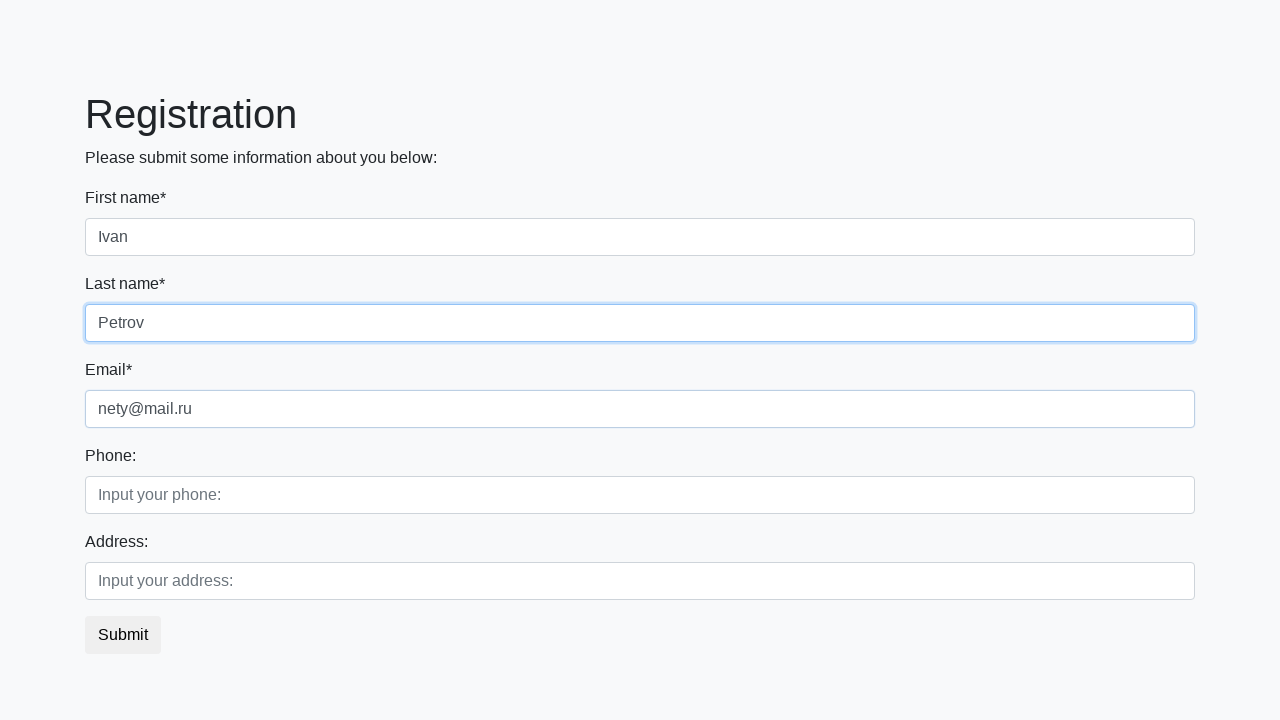

Clicked submit button to register at (123, 635) on button.btn
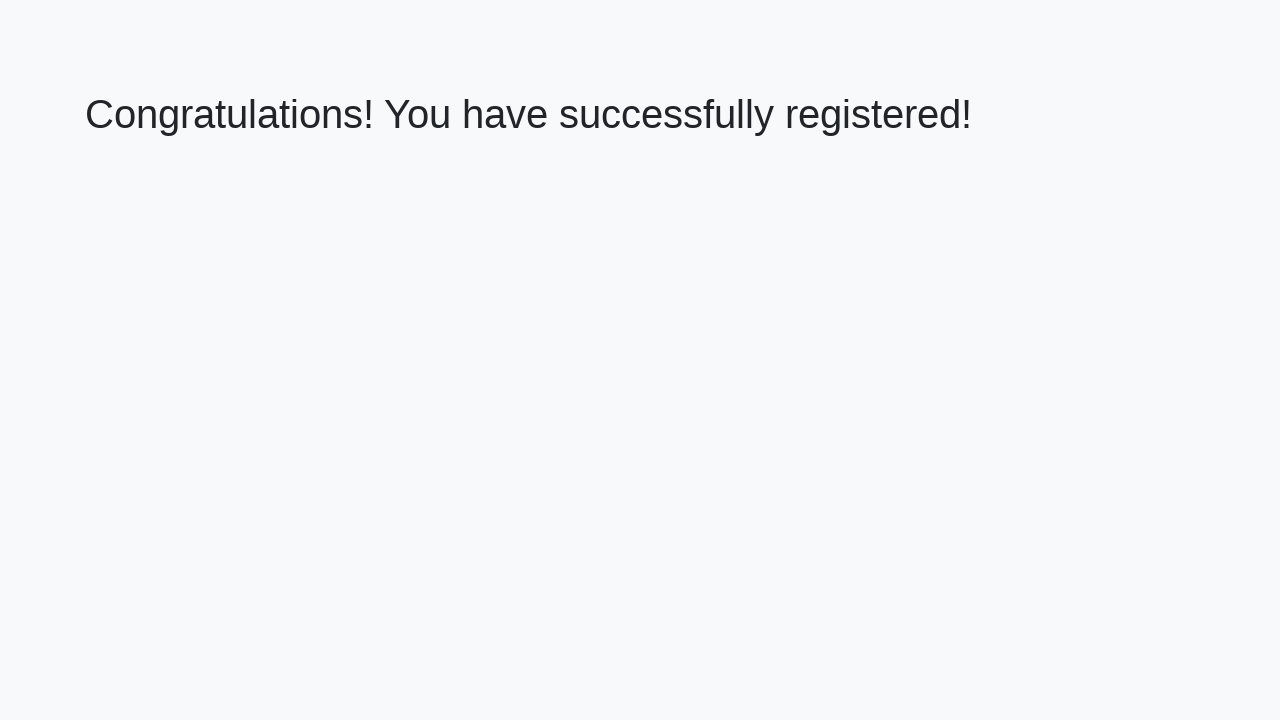

Success message heading loaded
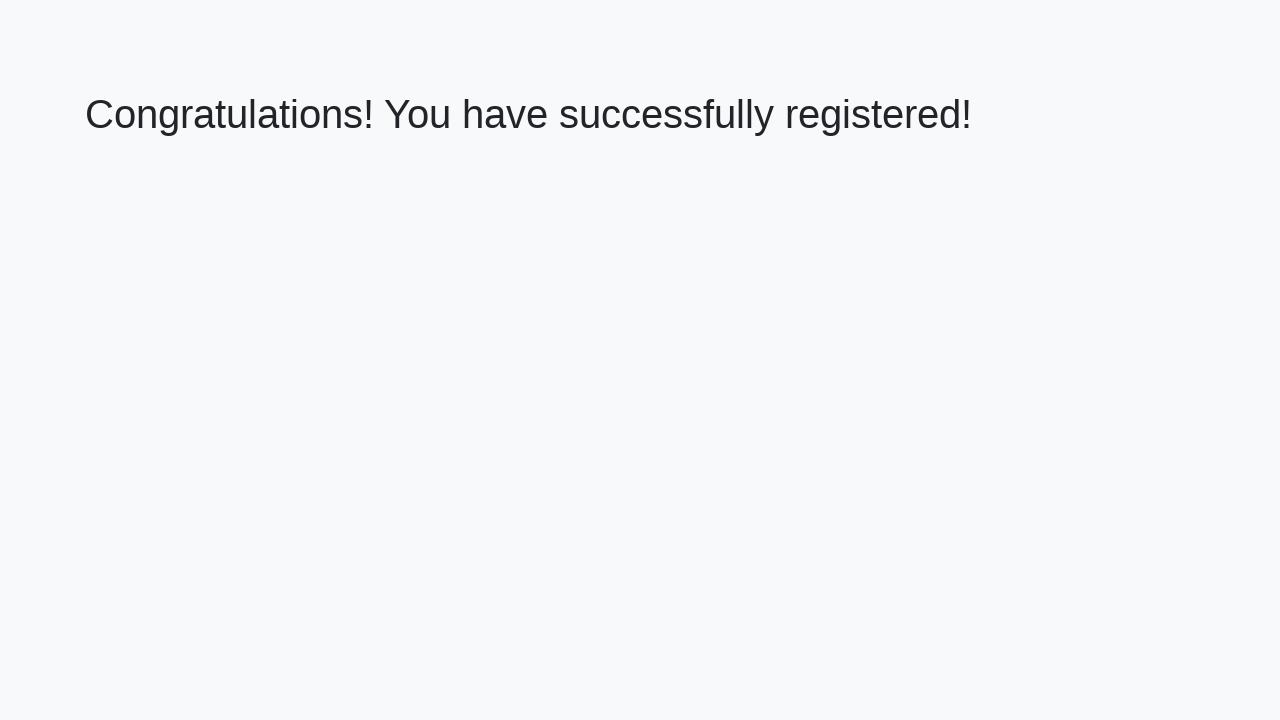

Retrieved success message text
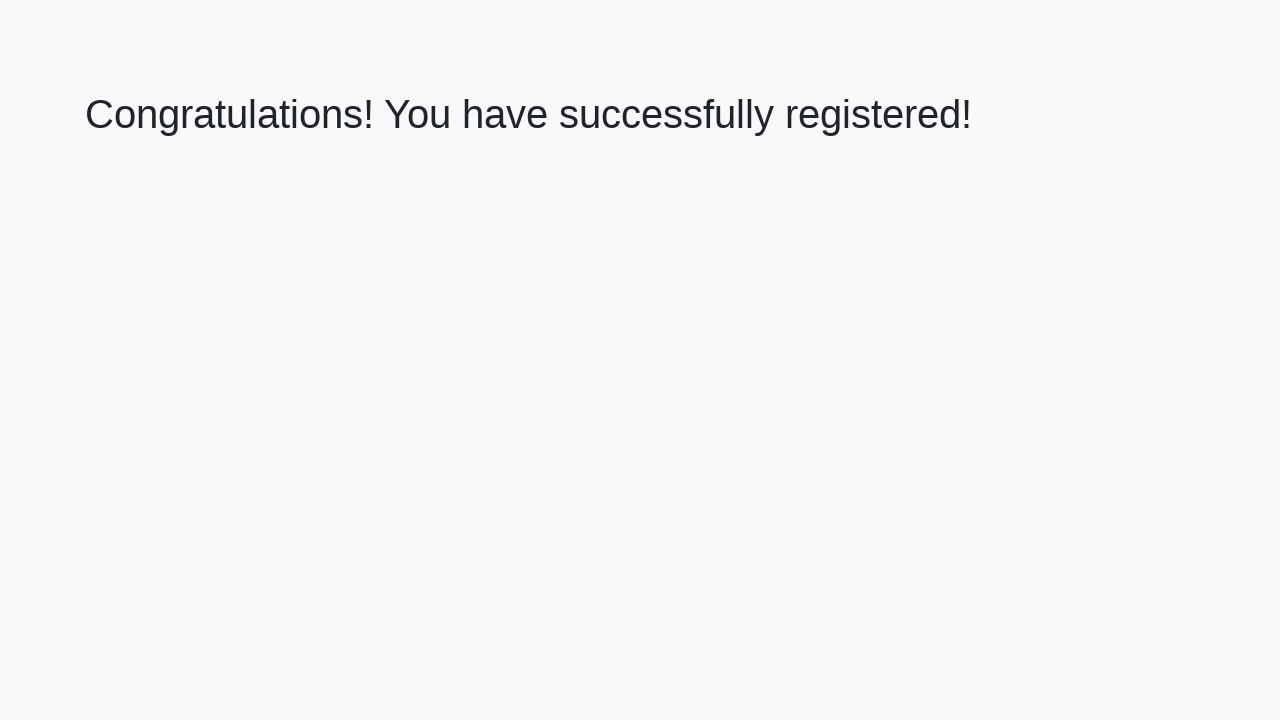

Verified success message: 'Congratulations! You have successfully registered!'
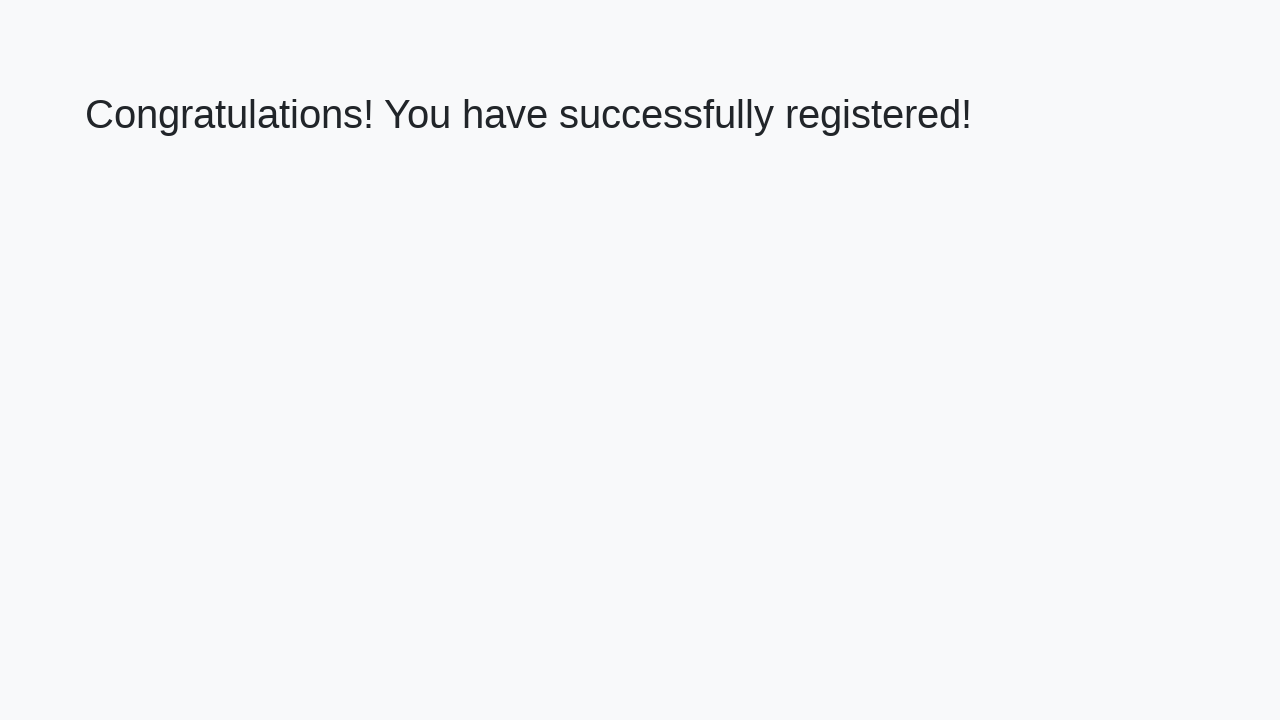

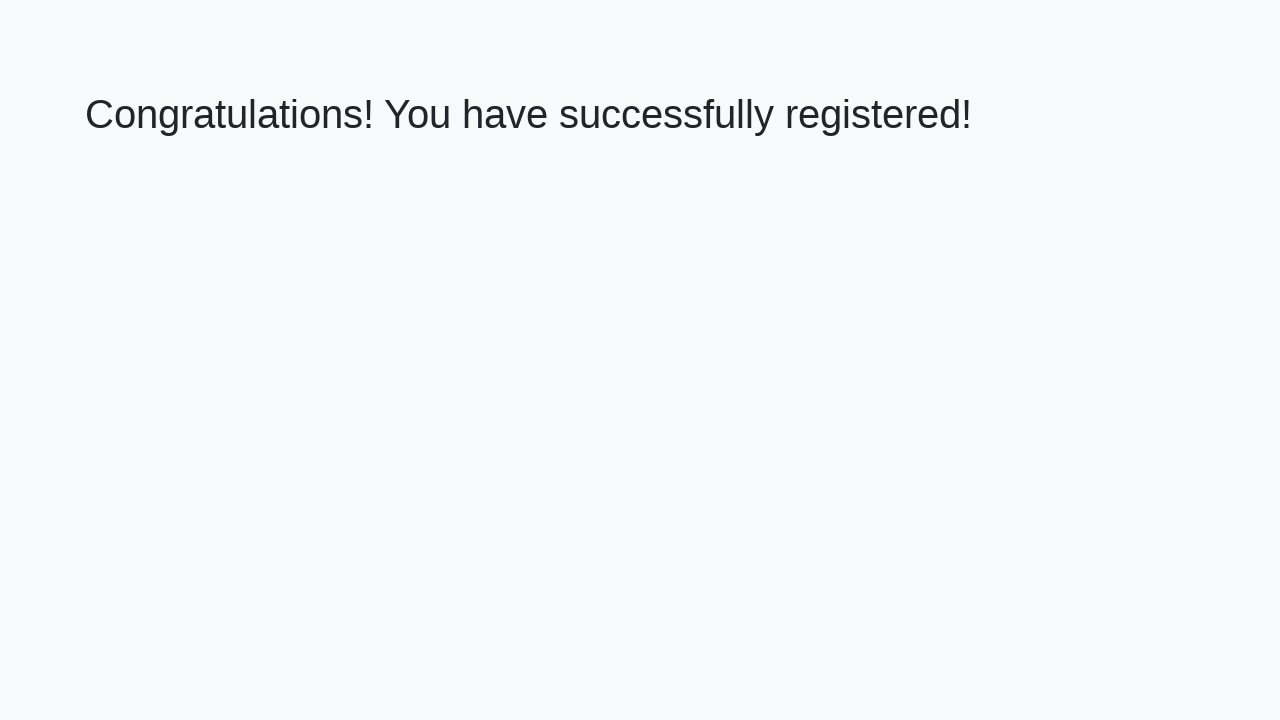